Tests contact form validation with invalid data by entering incorrect email format and checking error messages

Starting URL: http://jupiter.cloud.planittesting.com

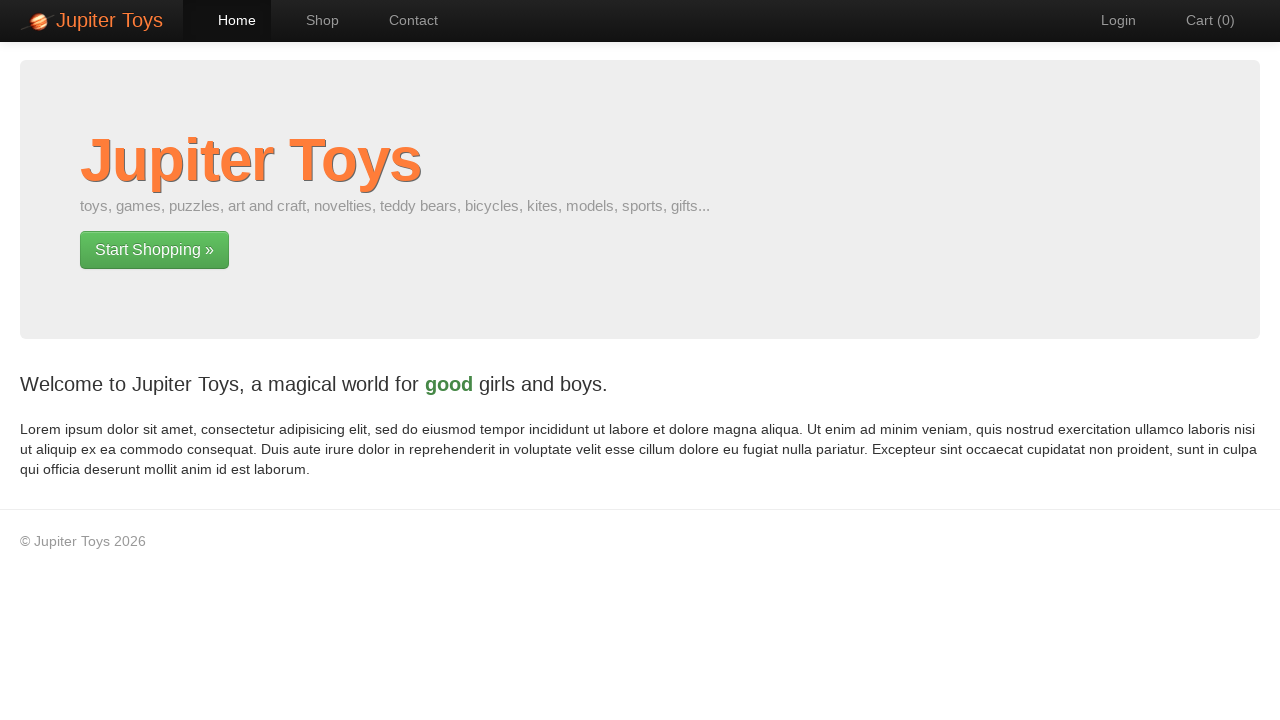

Clicked Contact link to navigate to contact page at (404, 20) on text=Contact
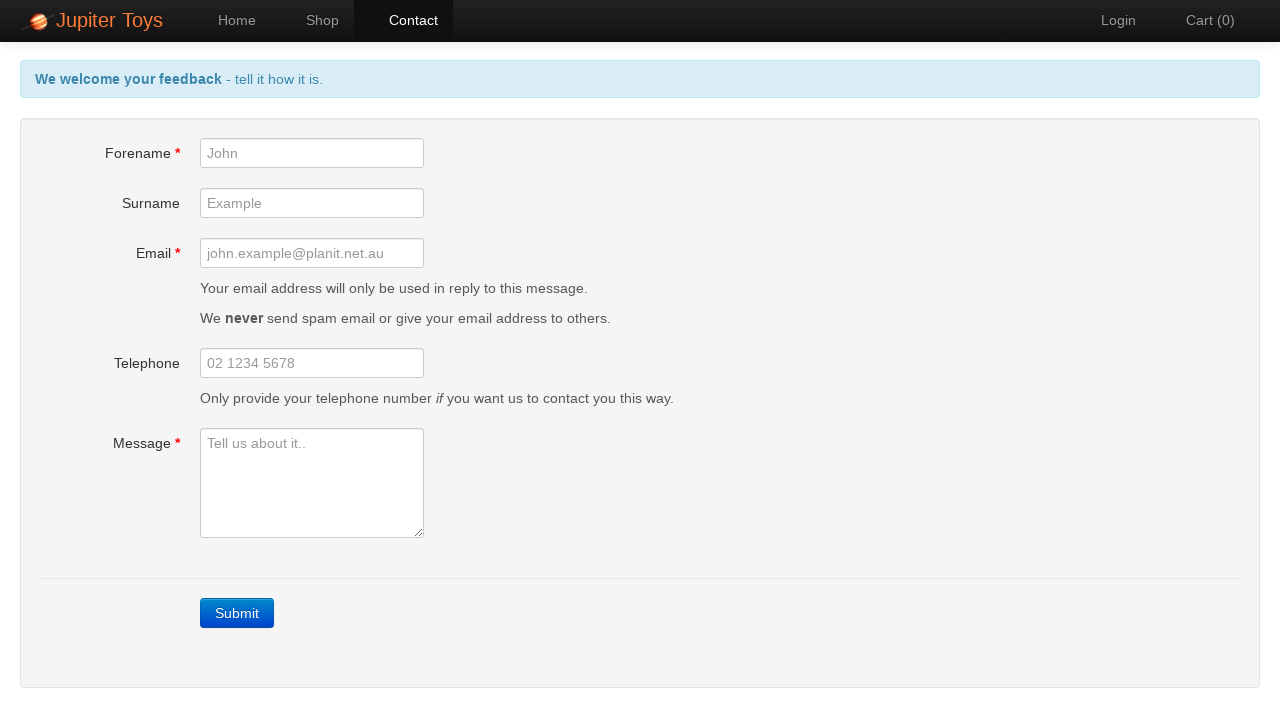

Filled forename field with 'Test123' on input[name='forename']
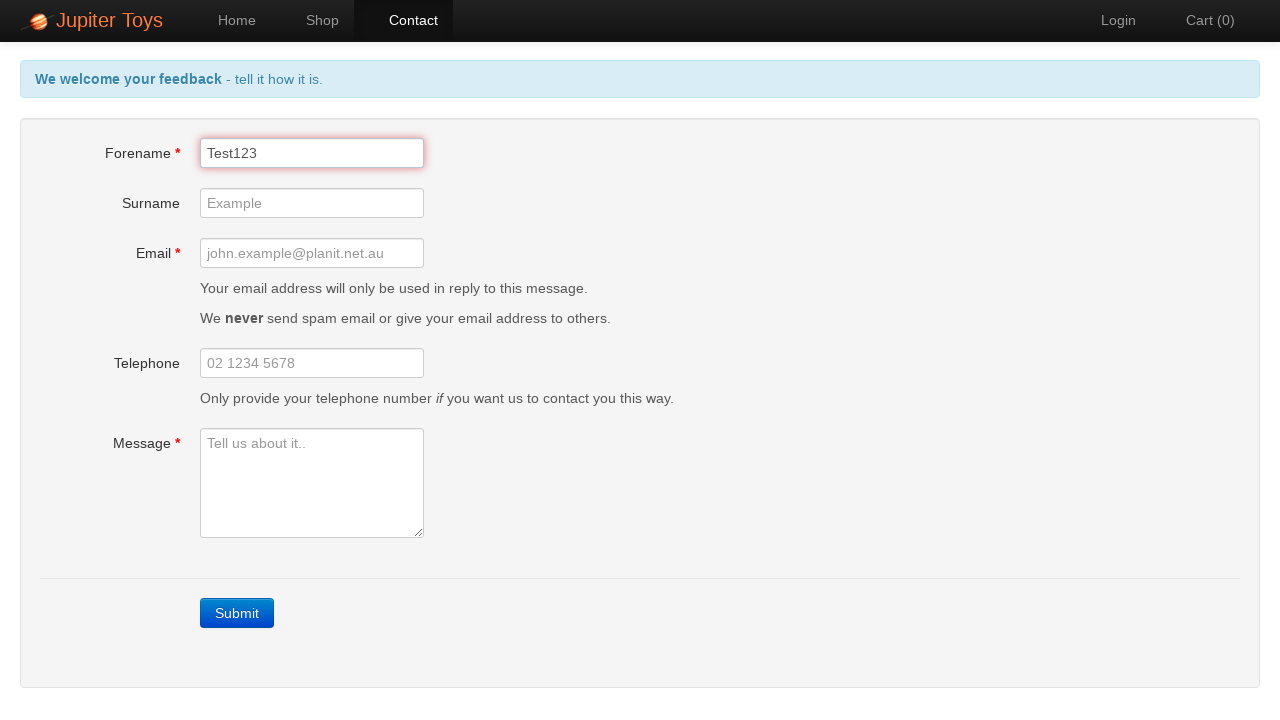

Filled email field with invalid format 'invalidemail' on input[name='email']
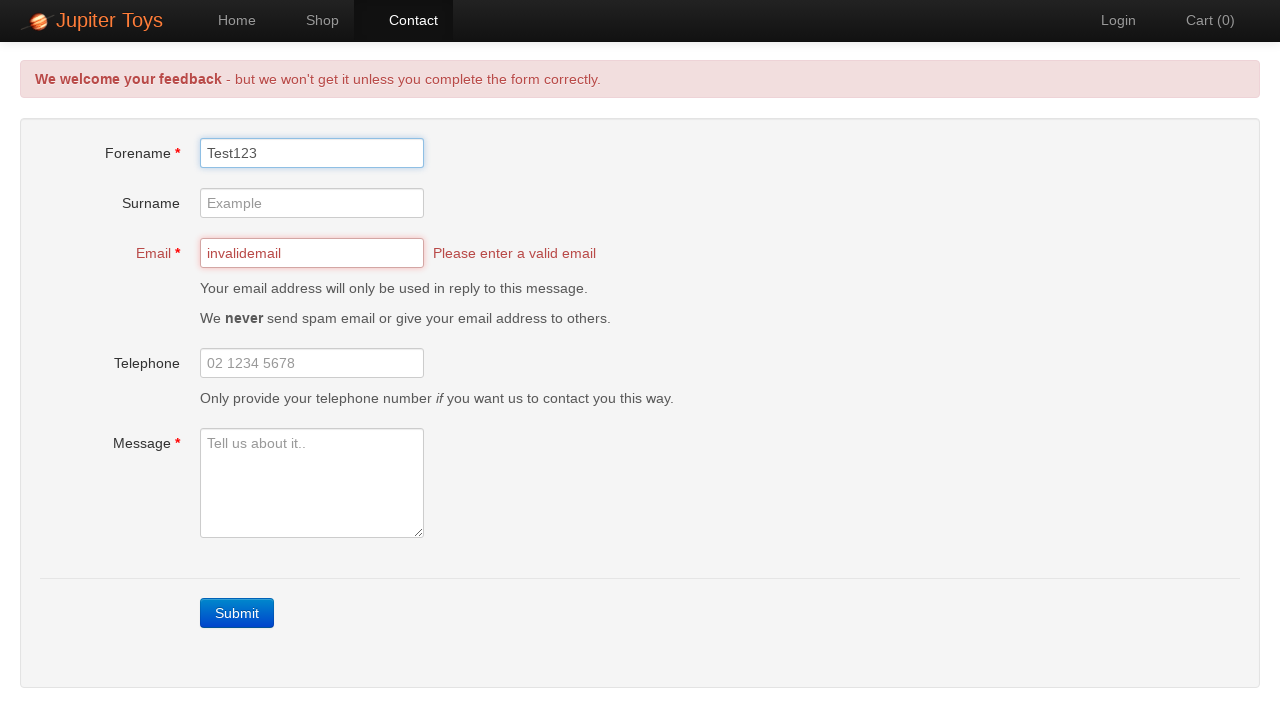

Filled message field with 'Test message' on textarea[name='message']
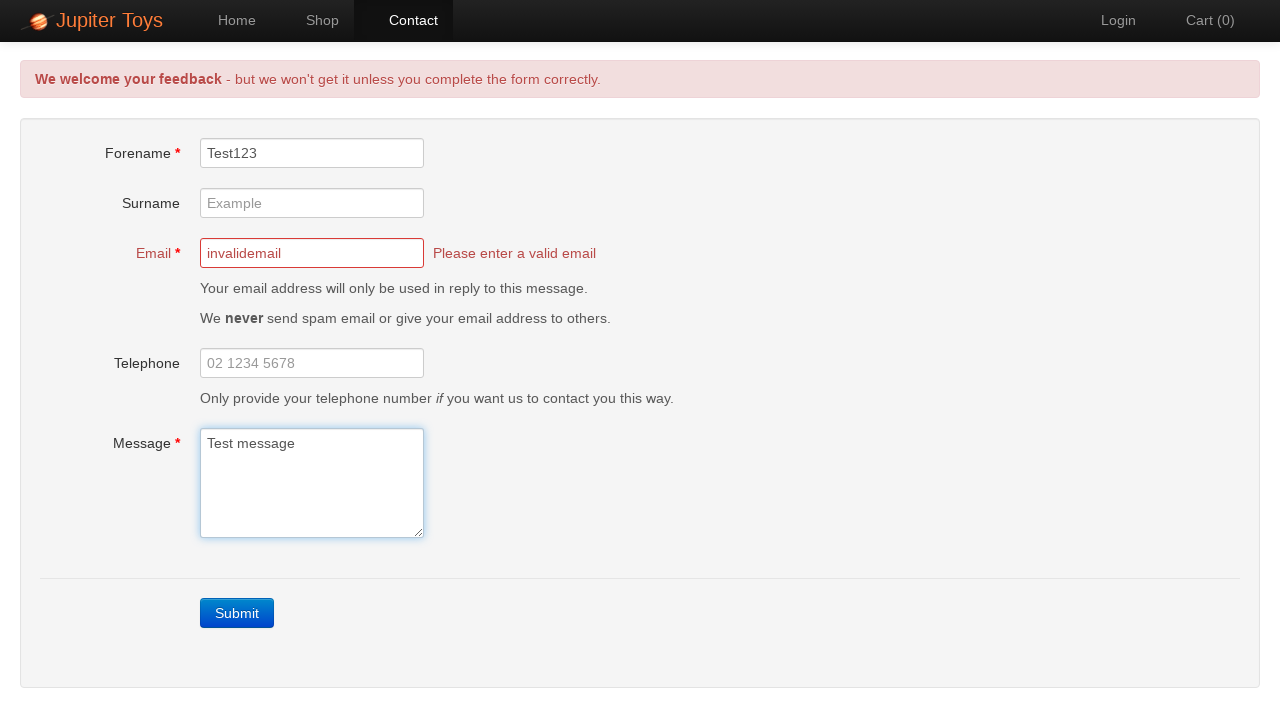

Clicked Submit button to submit form with invalid data at (237, 613) on text=Submit
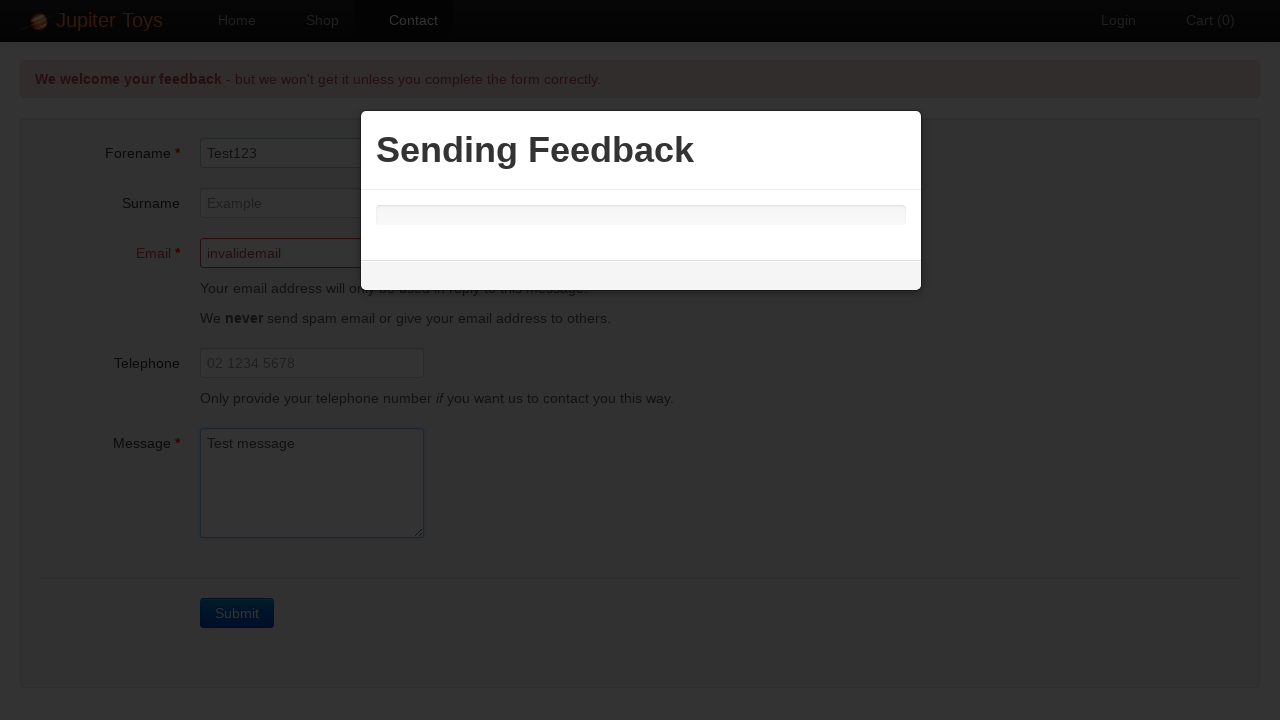

Verified error message 'Please enter a valid email' is displayed
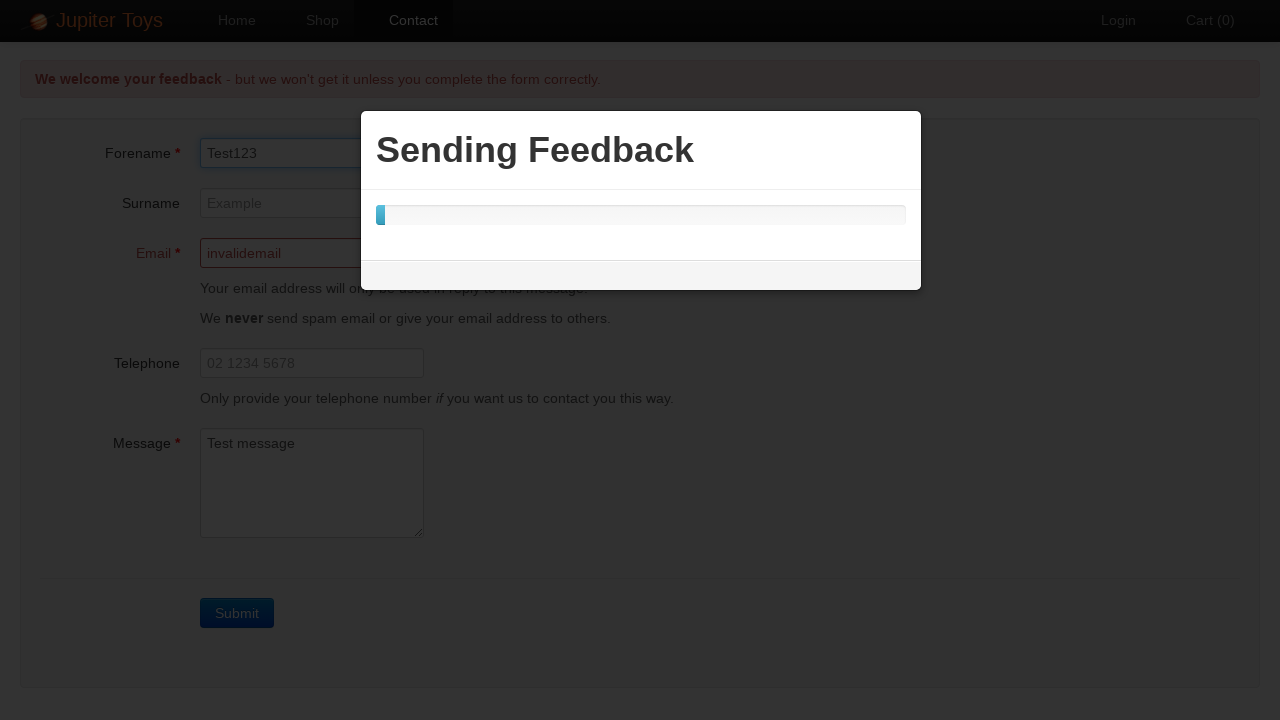

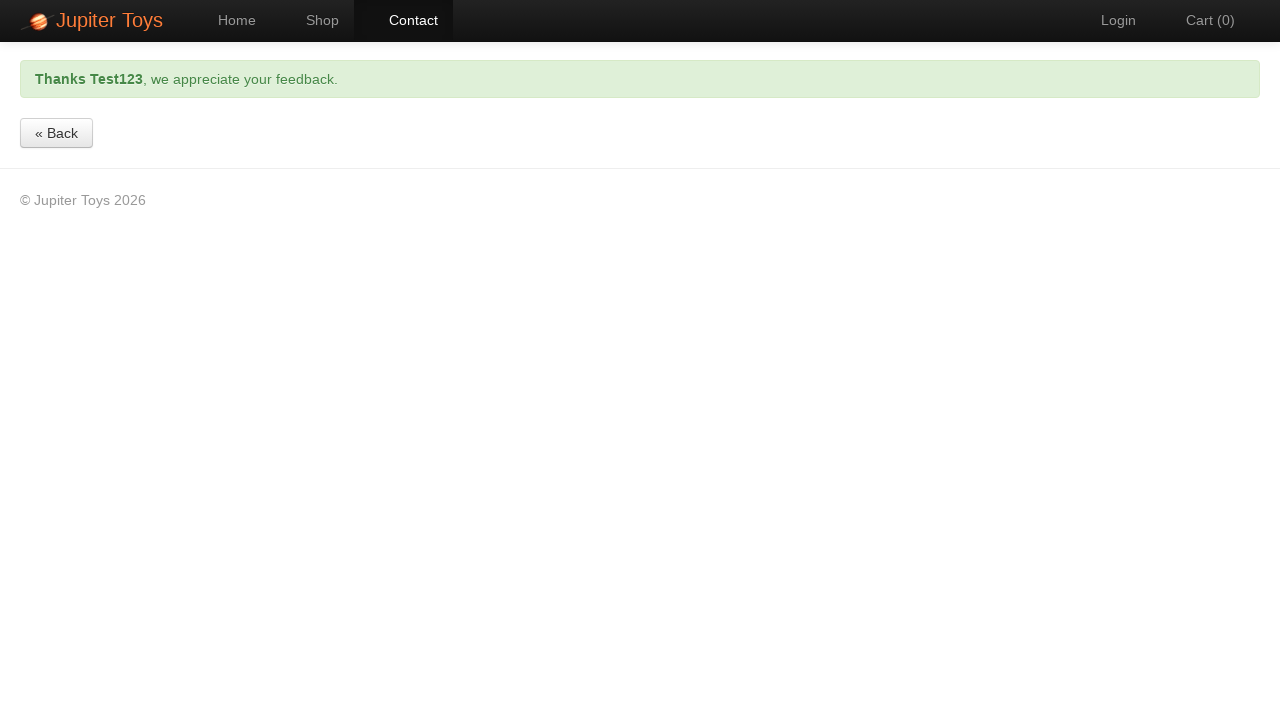